Tests navigation to the form authentication page by clicking the login link and verifying the page title

Starting URL: https://the-internet.herokuapp.com/

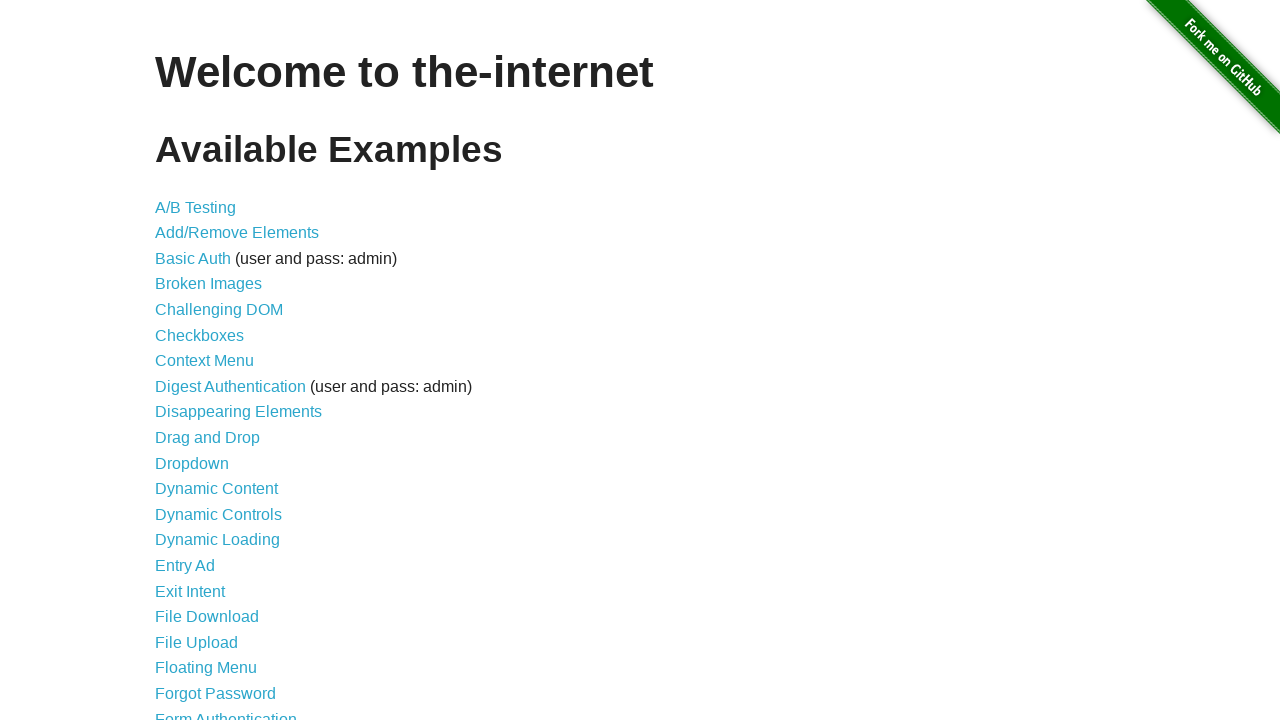

Clicked the login link to navigate to form authentication page at (226, 712) on a[href='/login']
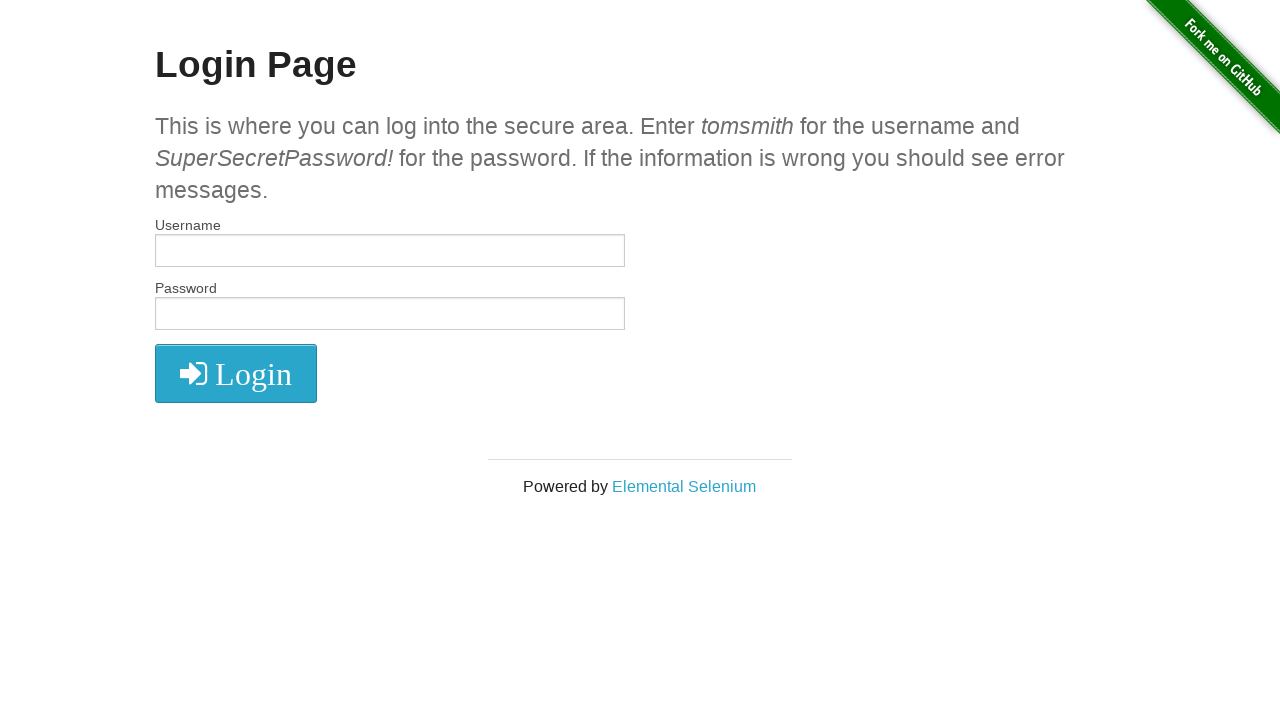

Waited for login page title to become visible
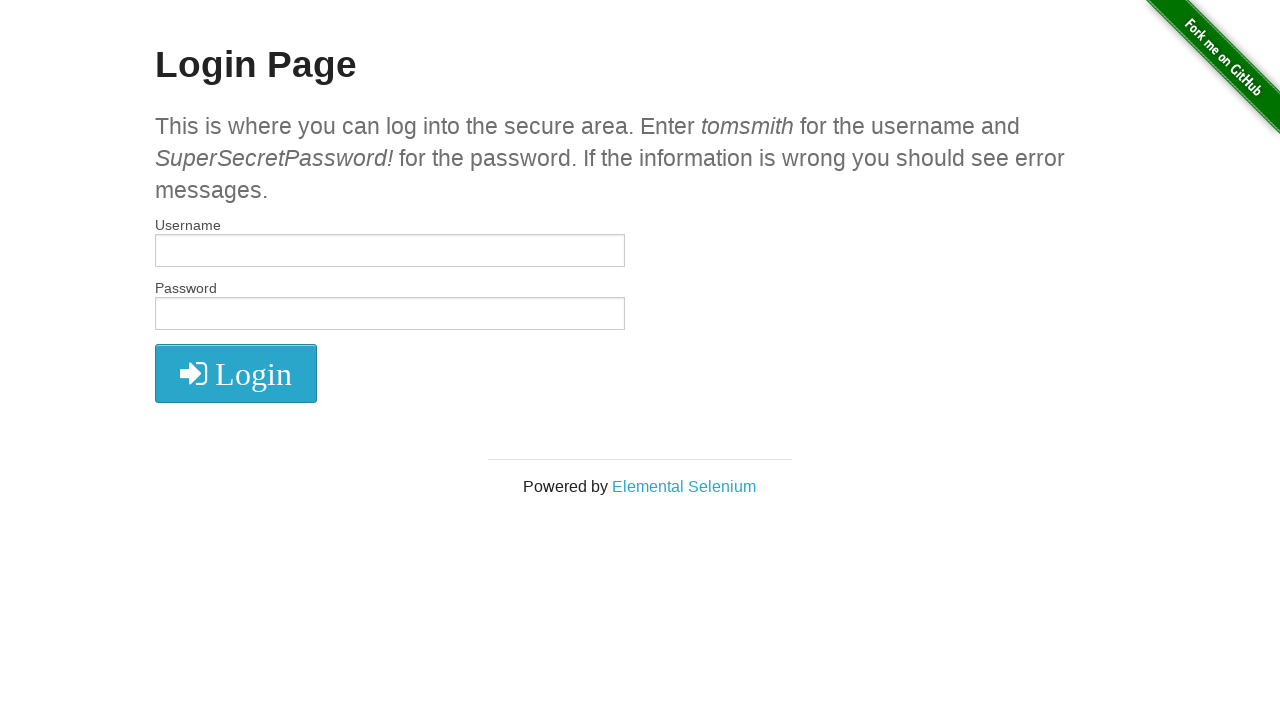

Verified login page title is 'Login Page'
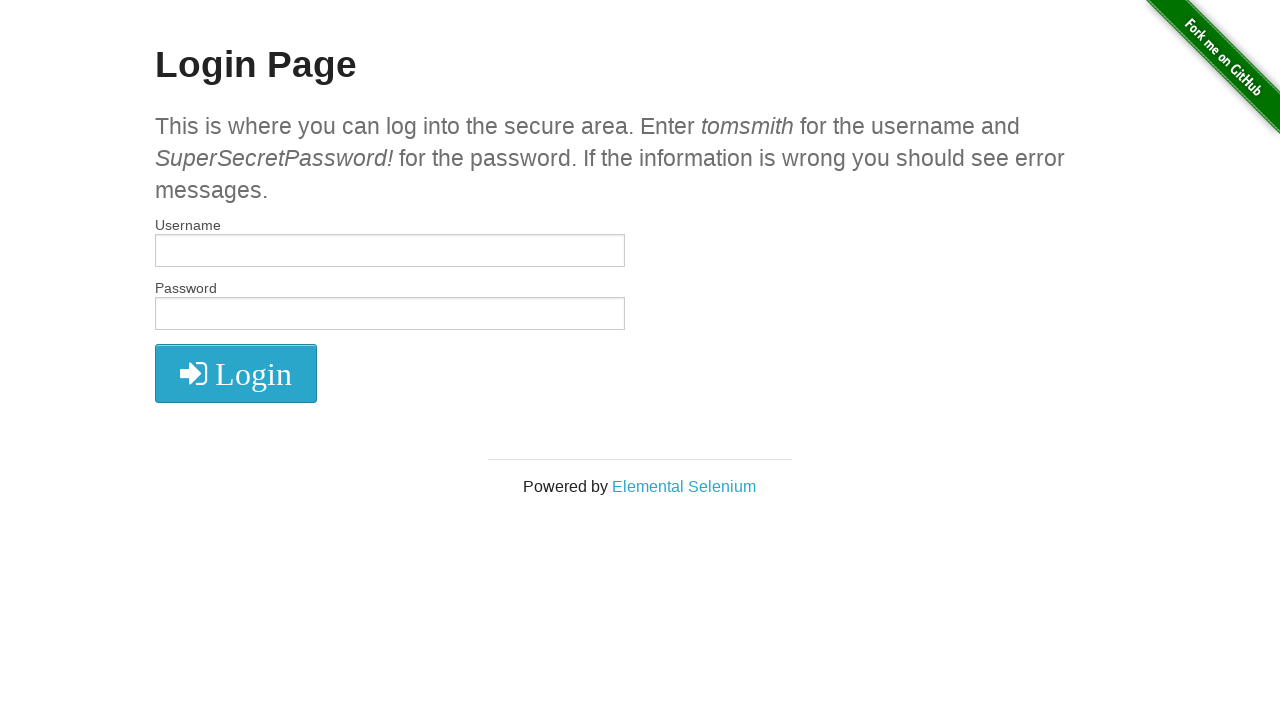

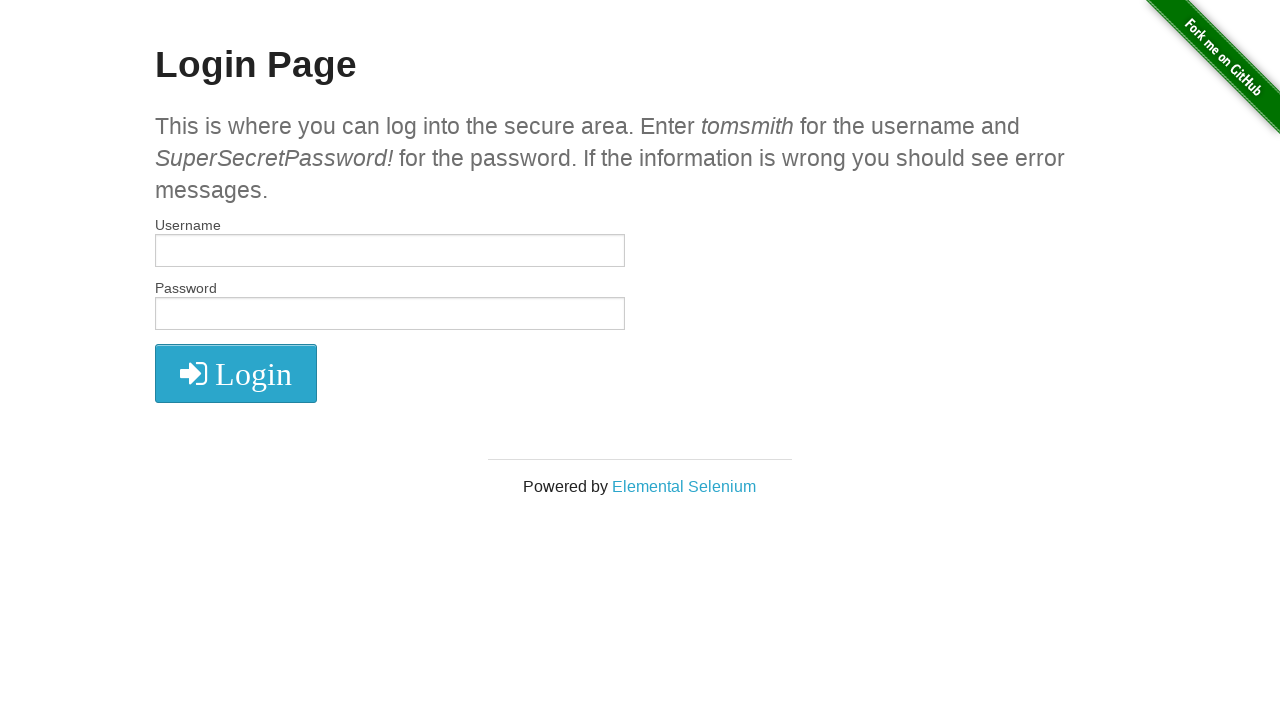